Tests prompt alert with text input by navigating to textbox alert tab, triggering prompt, and entering text

Starting URL: https://demo.automationtesting.in/Alerts.html

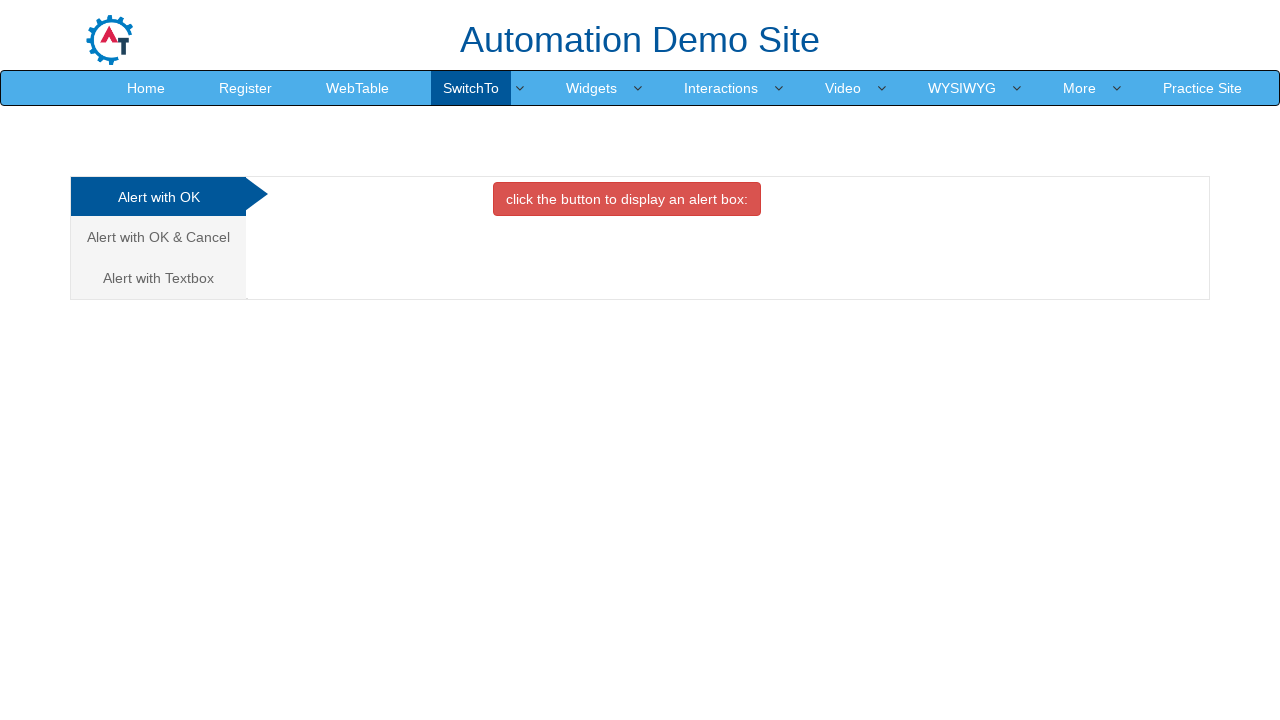

Set up dialog handler to accept prompt with input text
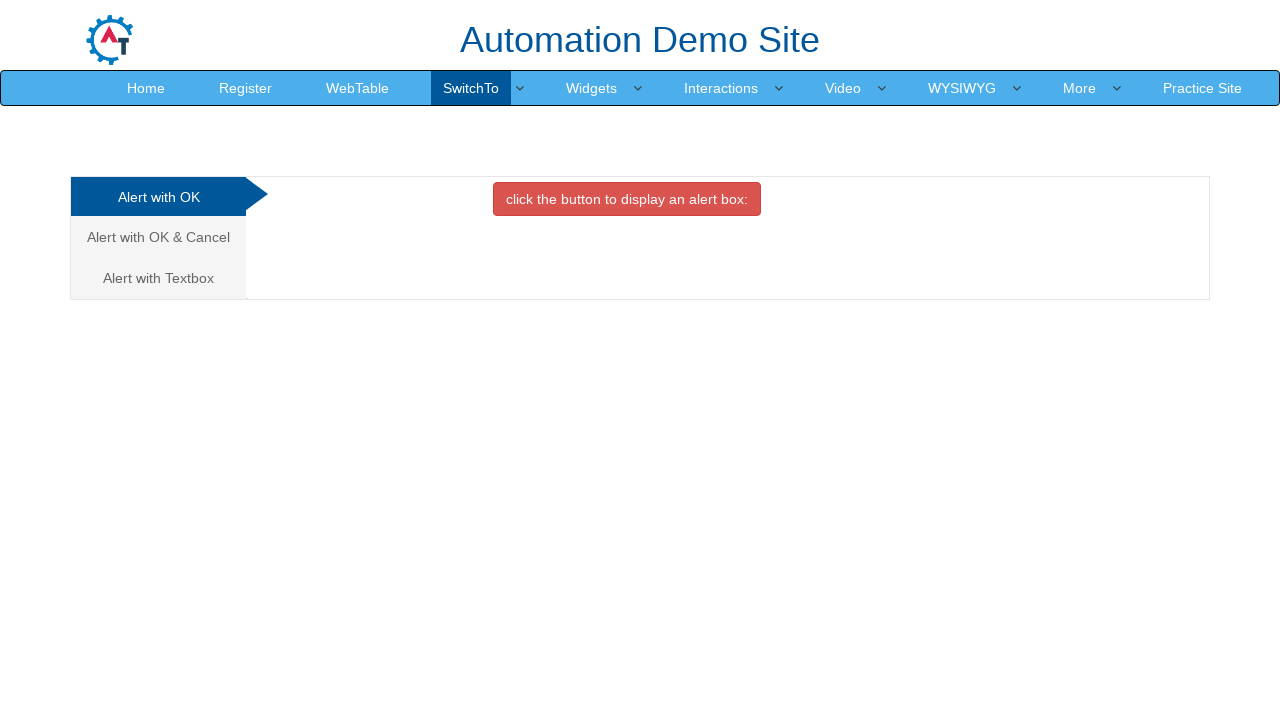

Clicked on 'Alert with Textbox' tab at (158, 278) on xpath=//a[contains(text(), 'Alert with Textbox')]
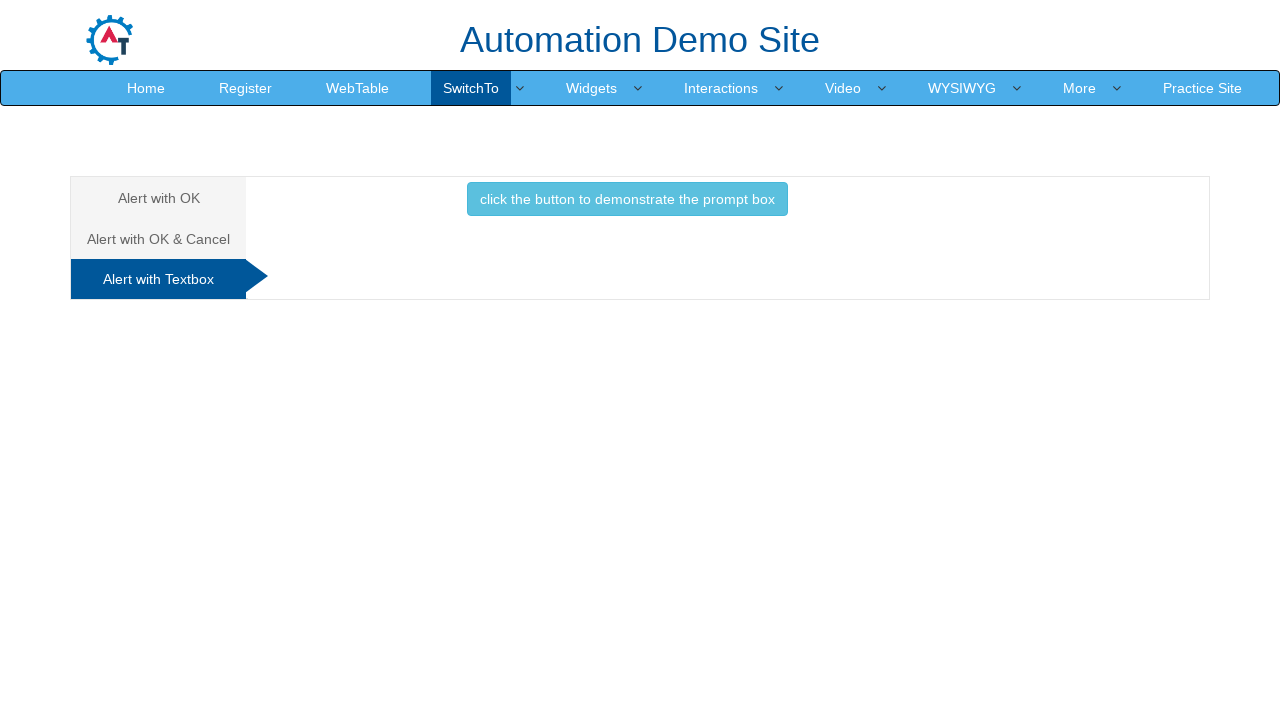

Clicked prompt button to trigger alert at (627, 199) on xpath=//button[@onclick='promptbox()']
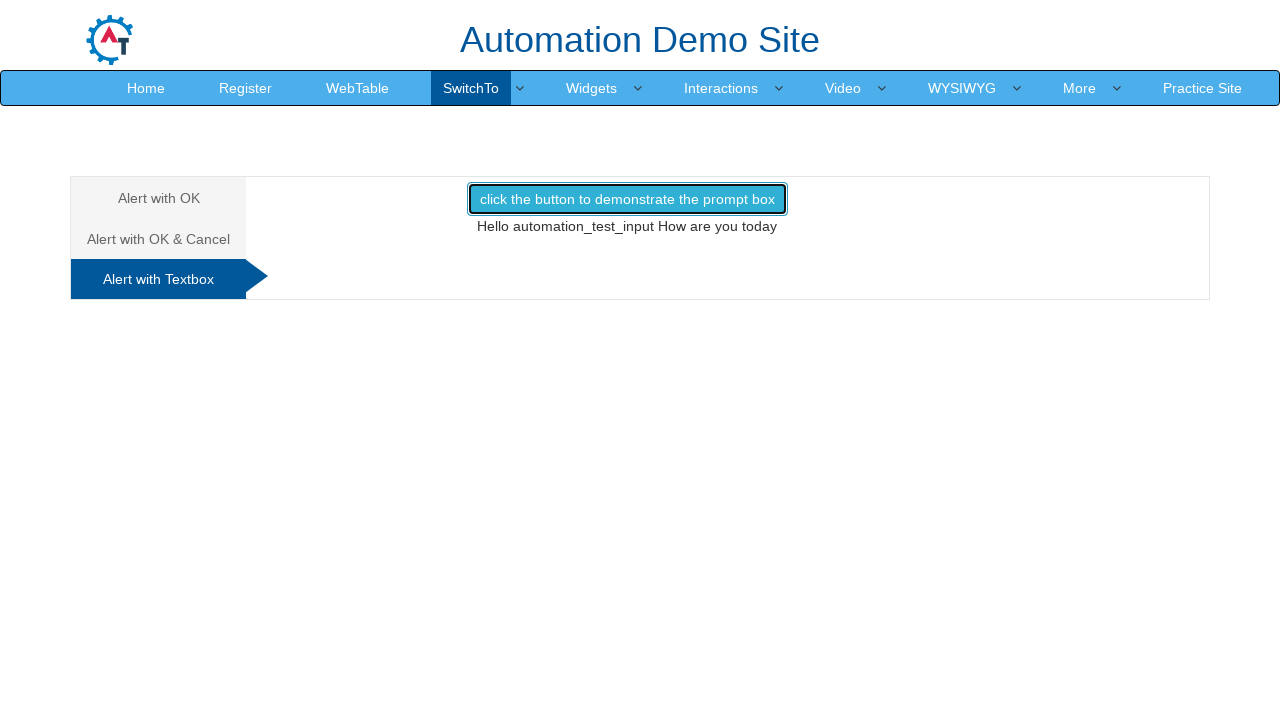

Prompt result appeared and was accepted with input text 'automation_test_input'
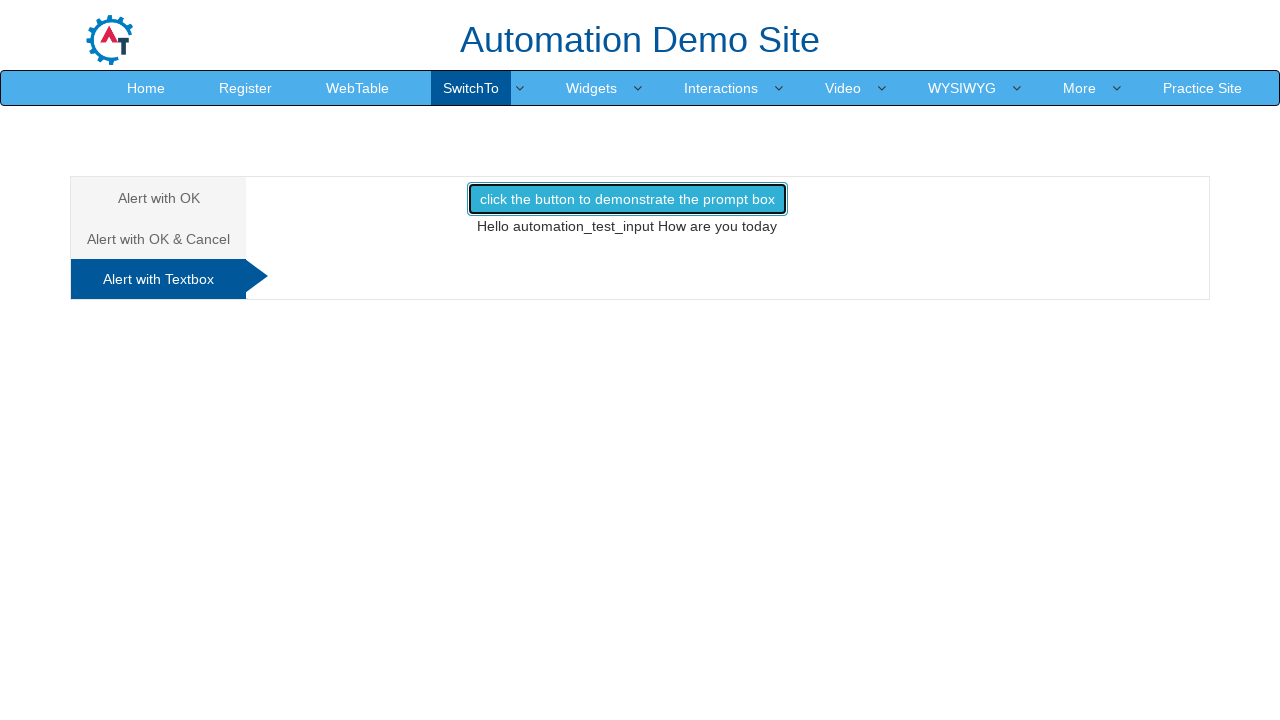

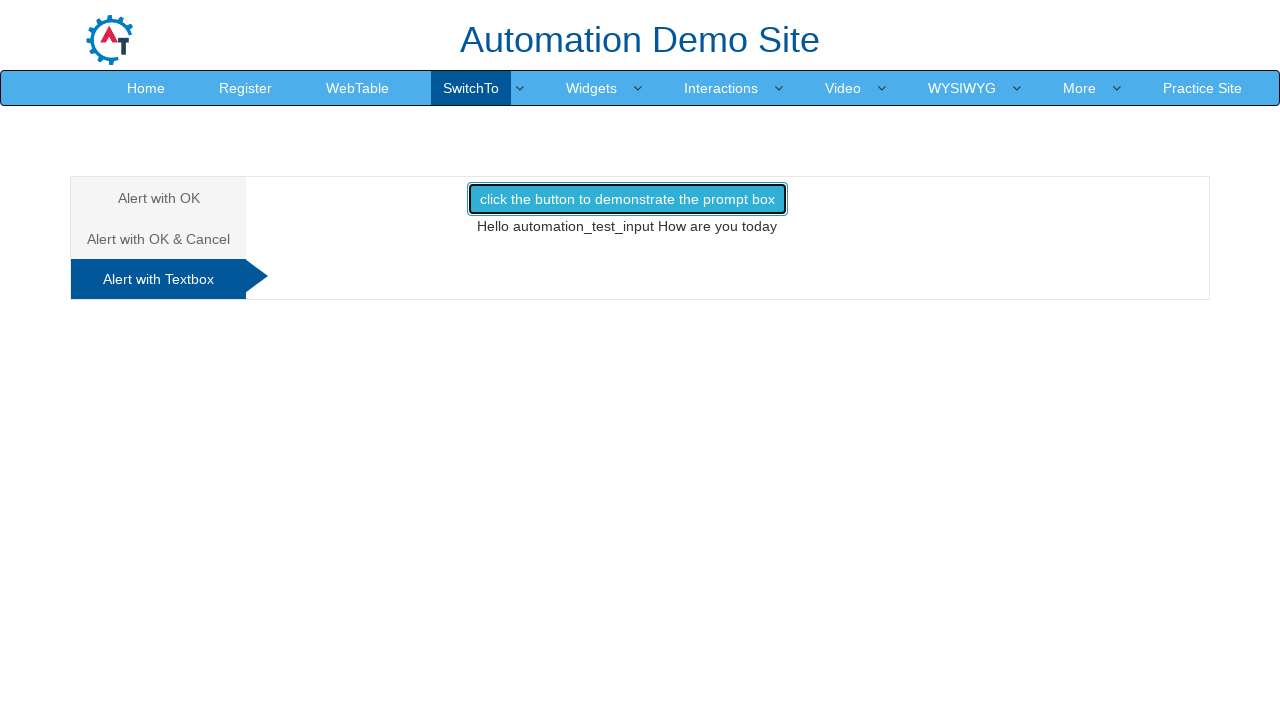